Tests scrolling functionality by navigating to a page with large content and scrolling to the bottom of the page using JavaScript execution

Starting URL: https://the-internet.herokuapp.com/large

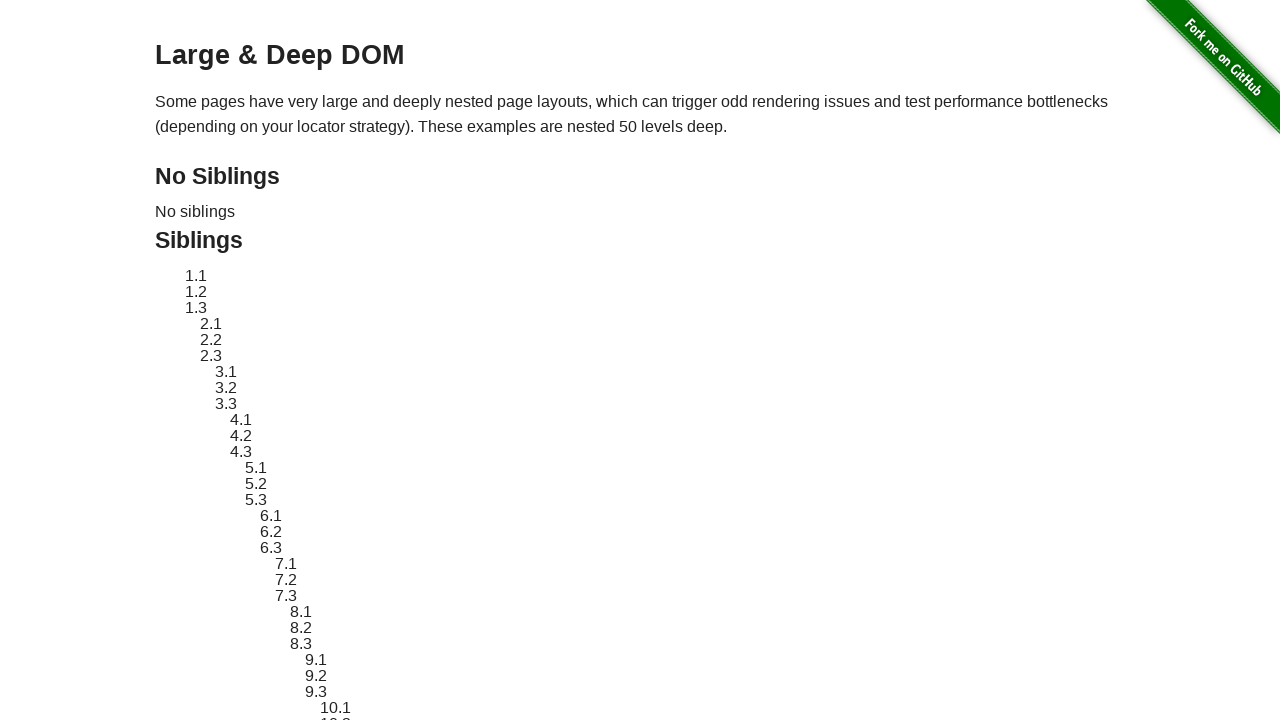

Scrolled to the bottom of the page using JavaScript
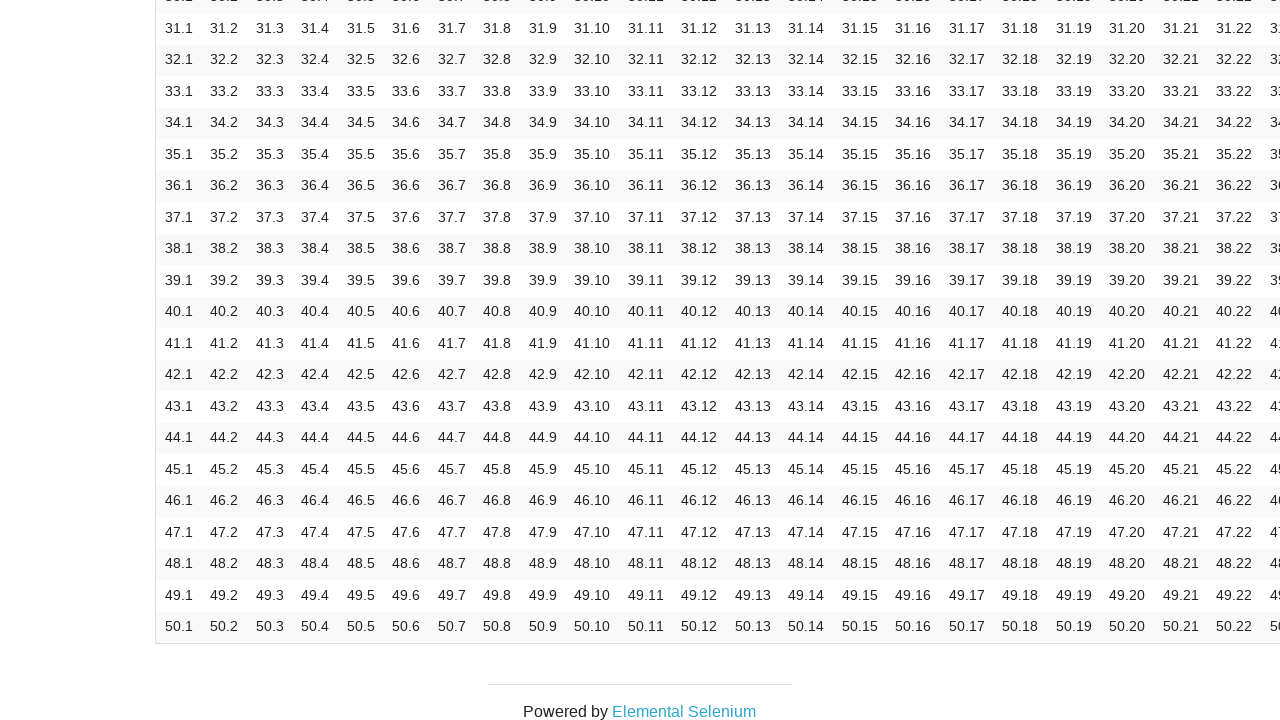

Waited for scroll animation to complete
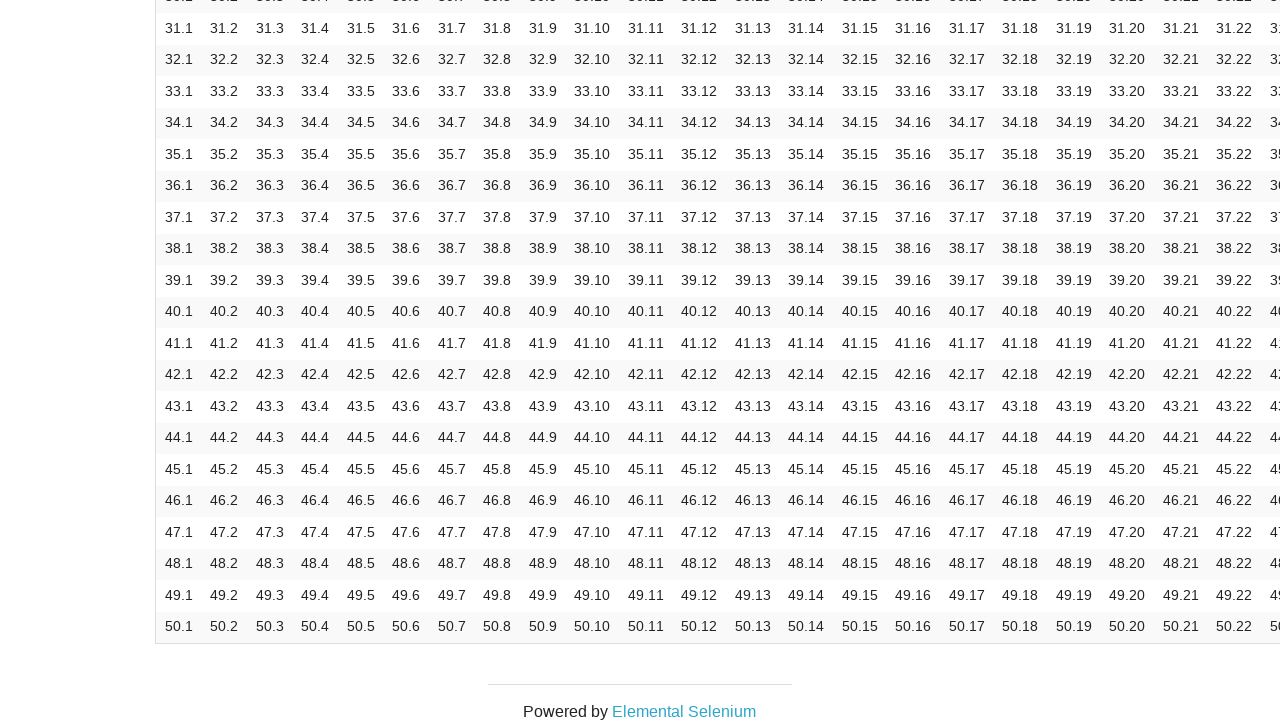

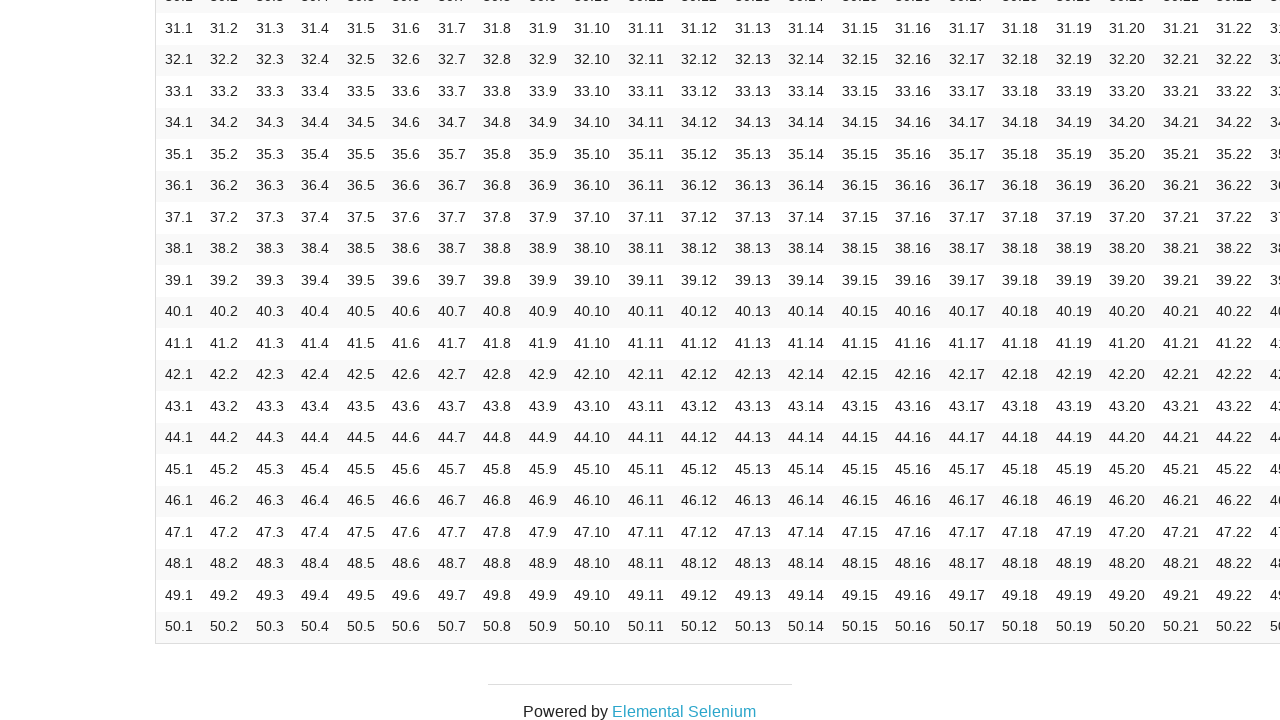